Enters a player ID on the WoS gift code website, clicks login, and retrieves the player's nickname from the page.

Starting URL: https://wos-giftcode.centurygame.com/

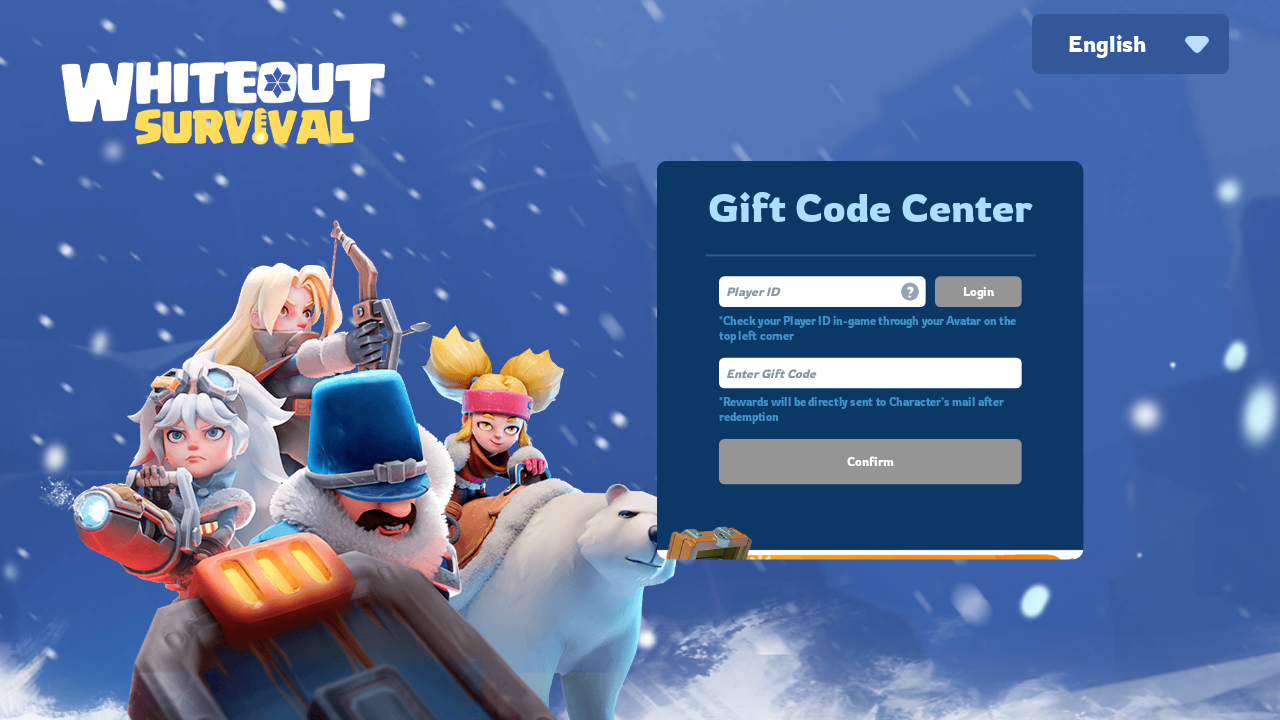

Filled player ID input field with '12345678' on input[type="text"]
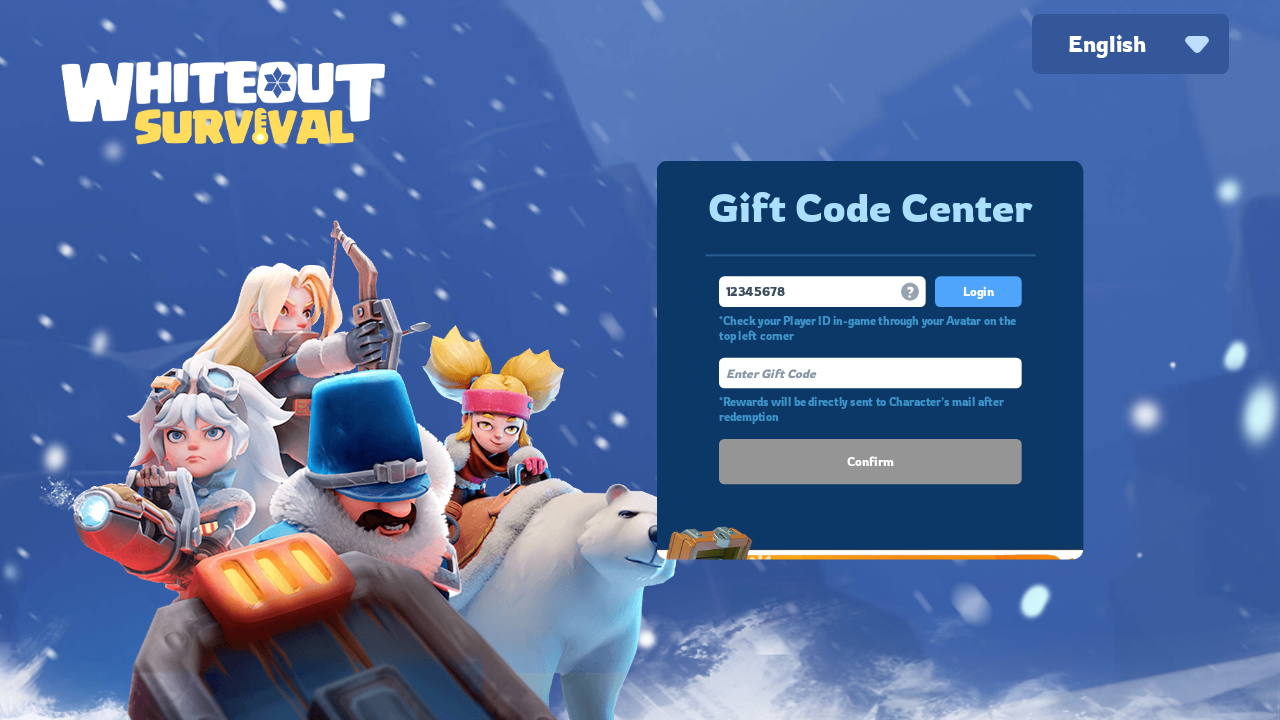

Login button appeared on the page
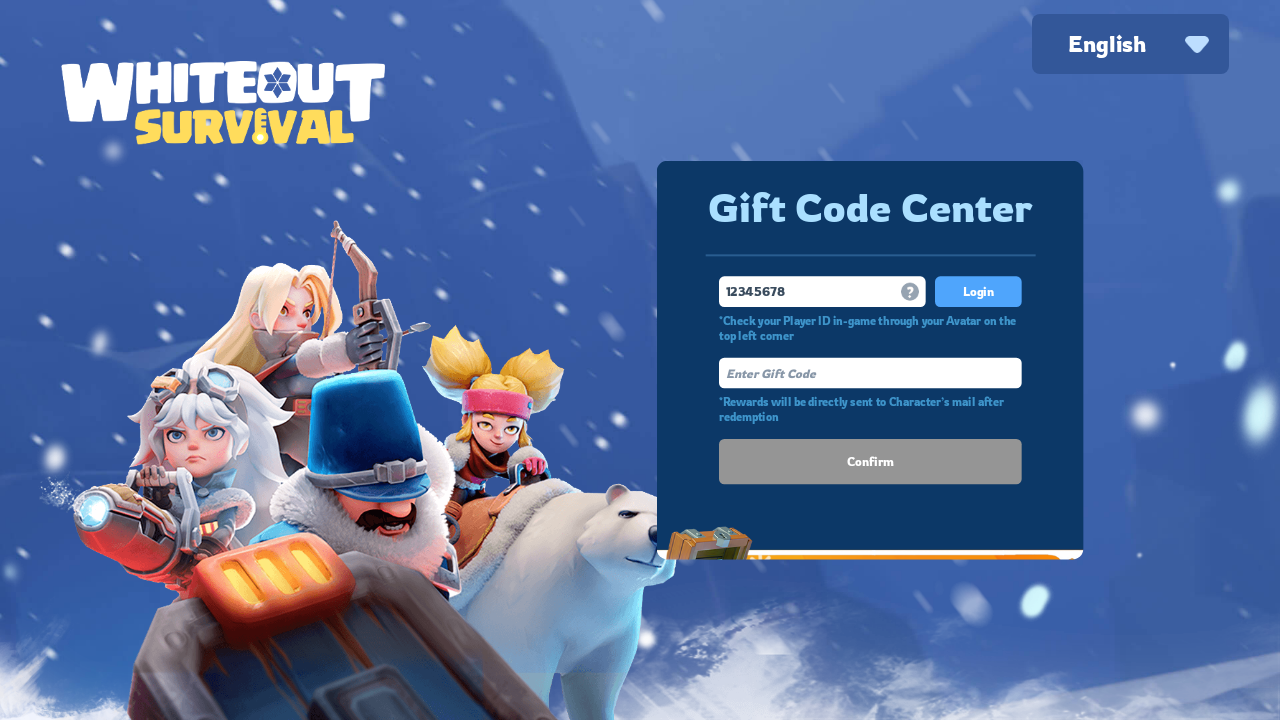

Clicked the login button at (978, 291) on .login_btn
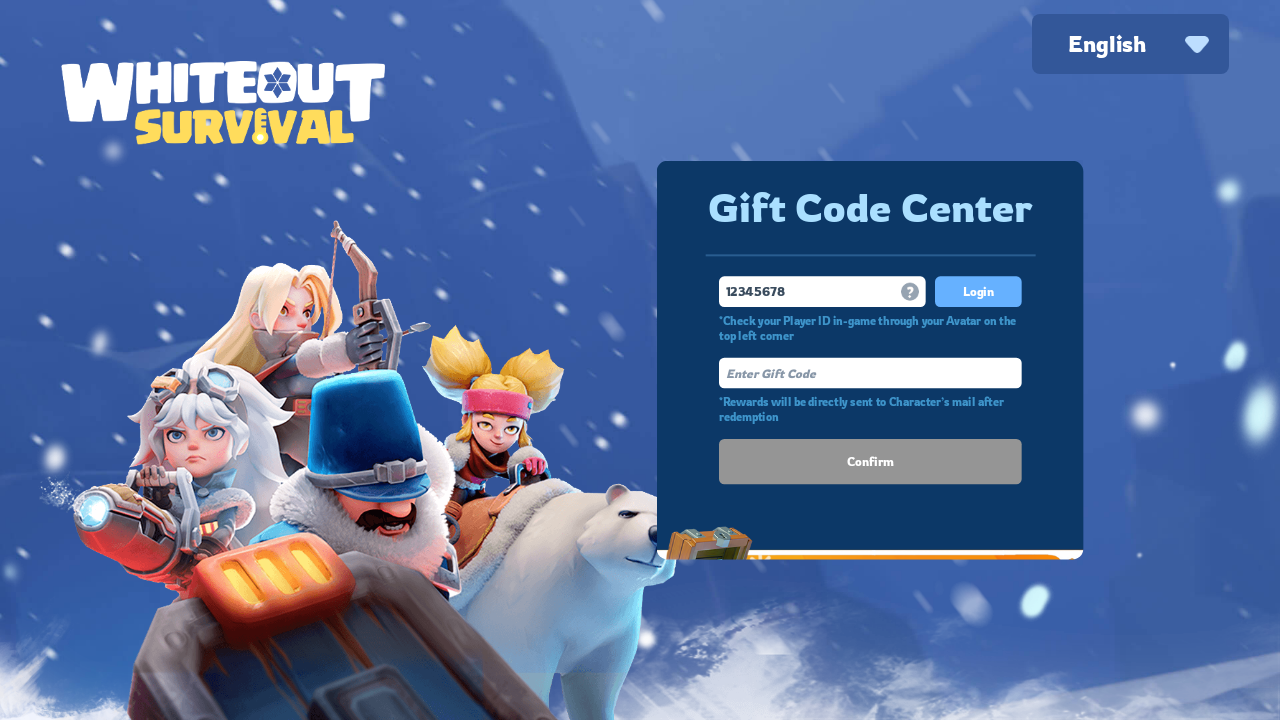

Waited 2 seconds for page to load after login
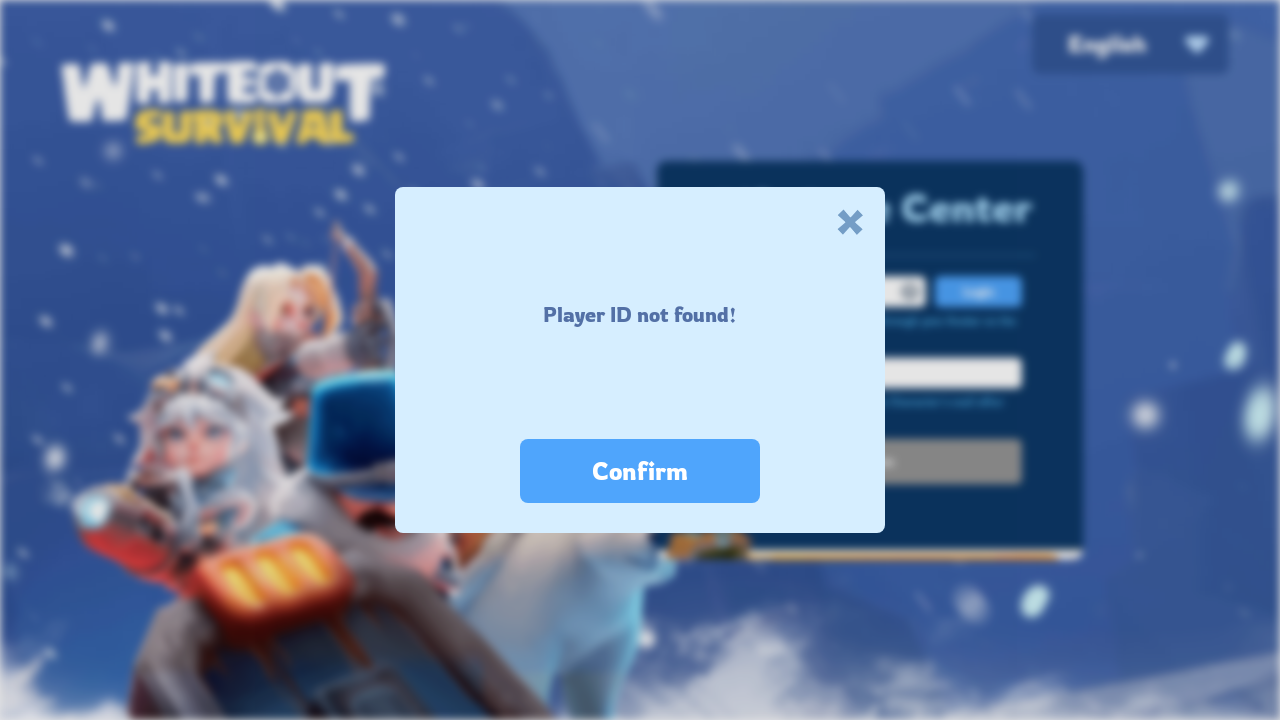

Located nickname element on the page
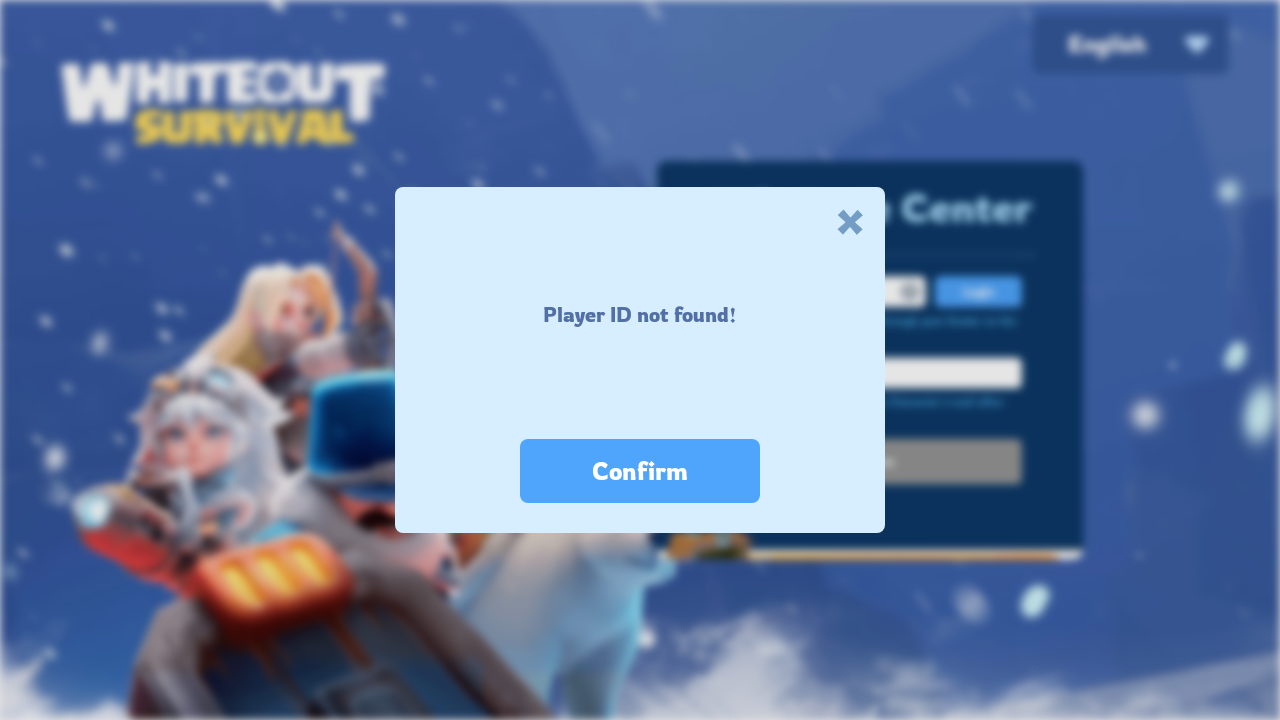

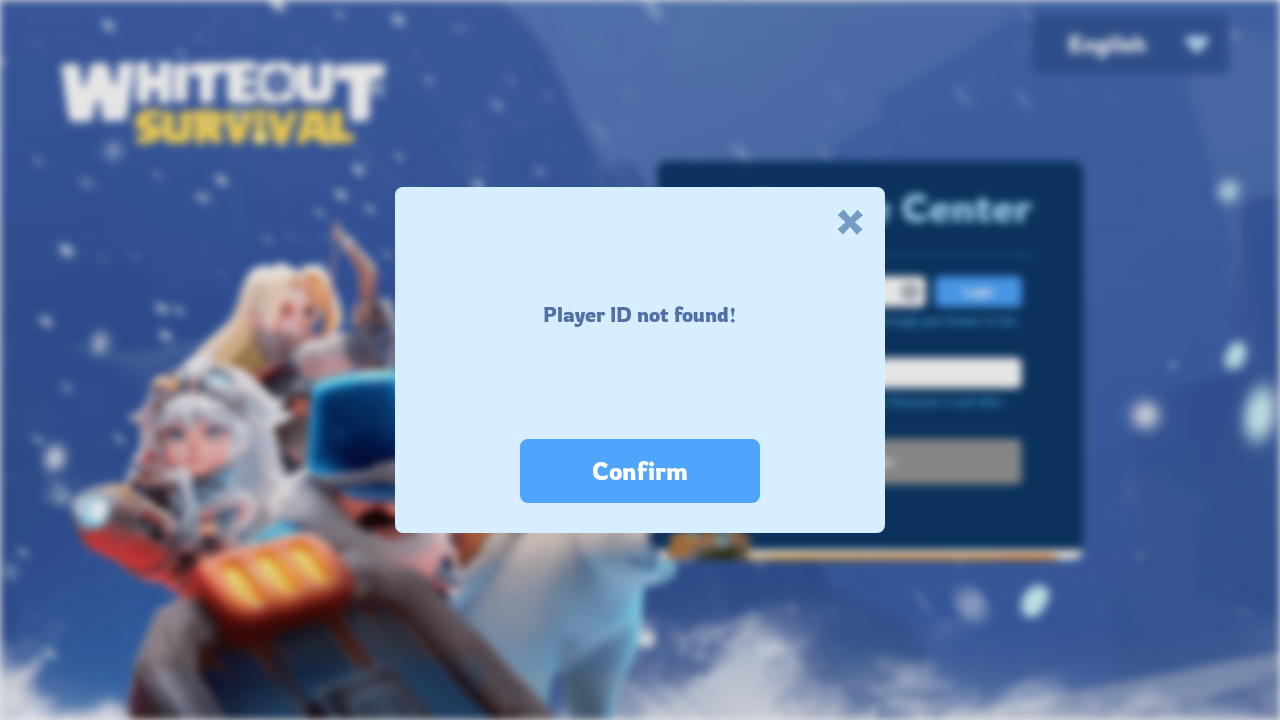